Counts the number of links present in the footer section of the page

Starting URL: https://rahulshettyacademy.com/AutomationPractice/

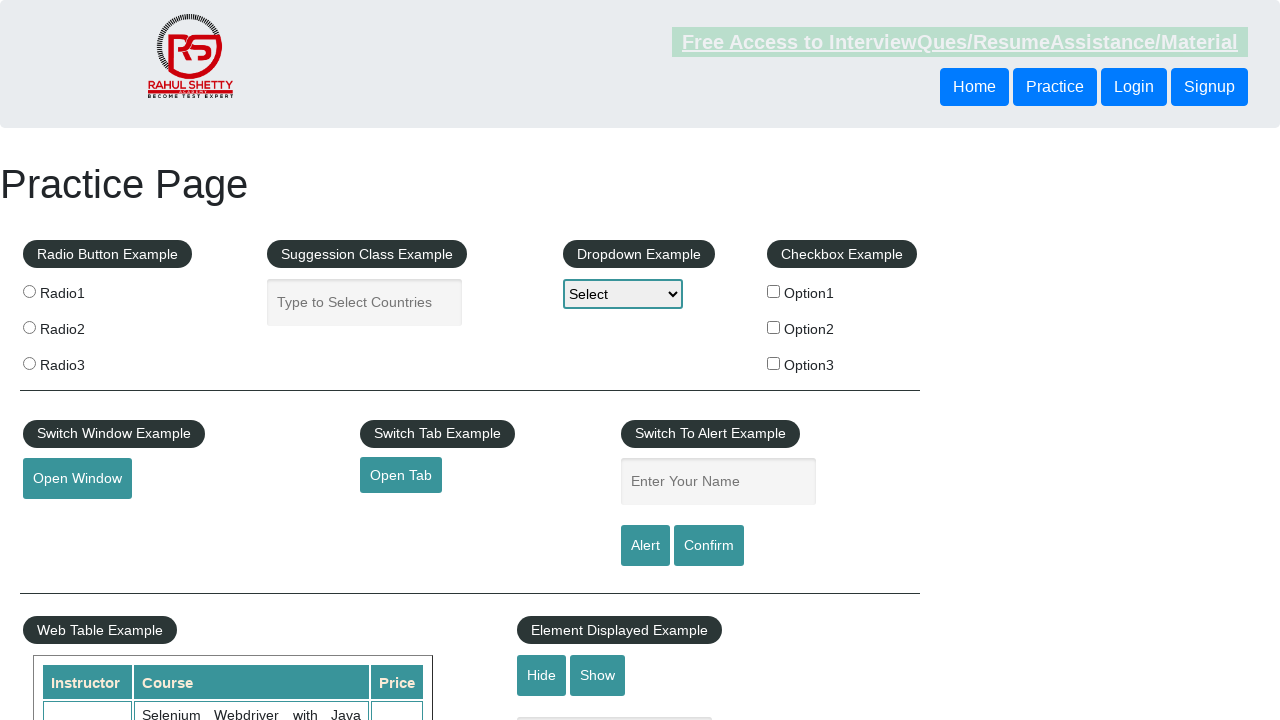

Located all links in the footer section
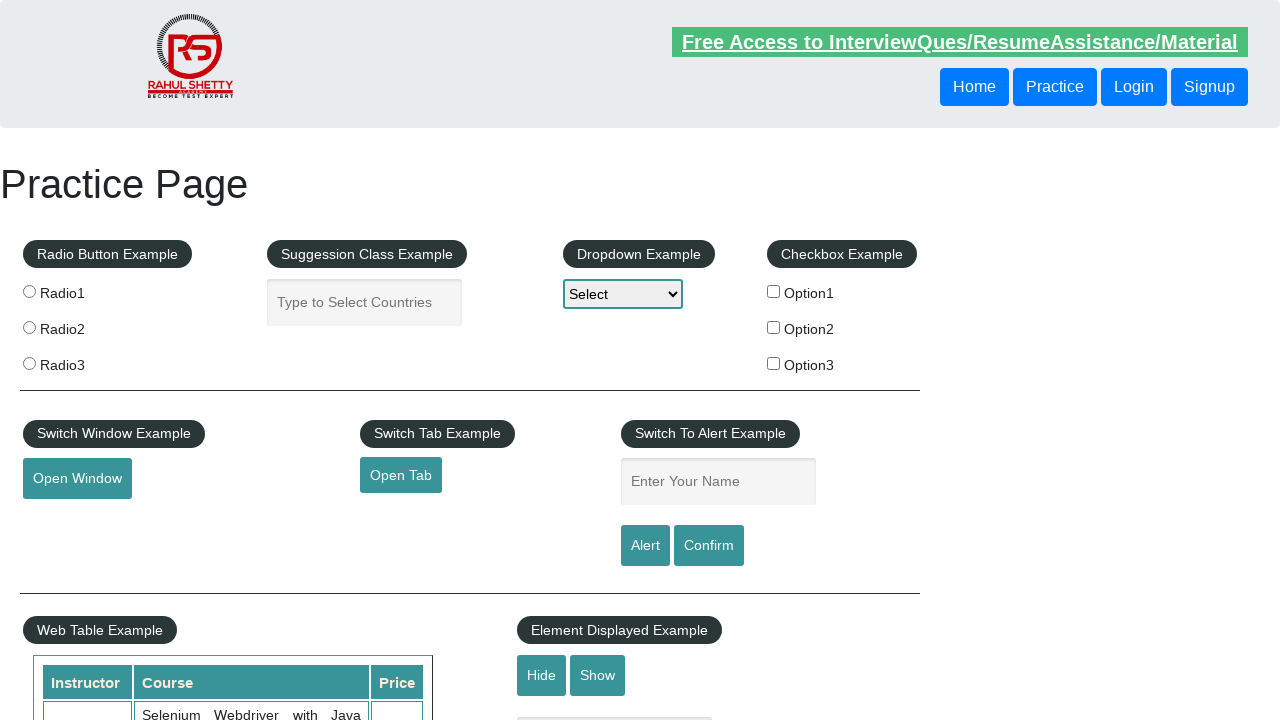

Counted 20 links in the footer
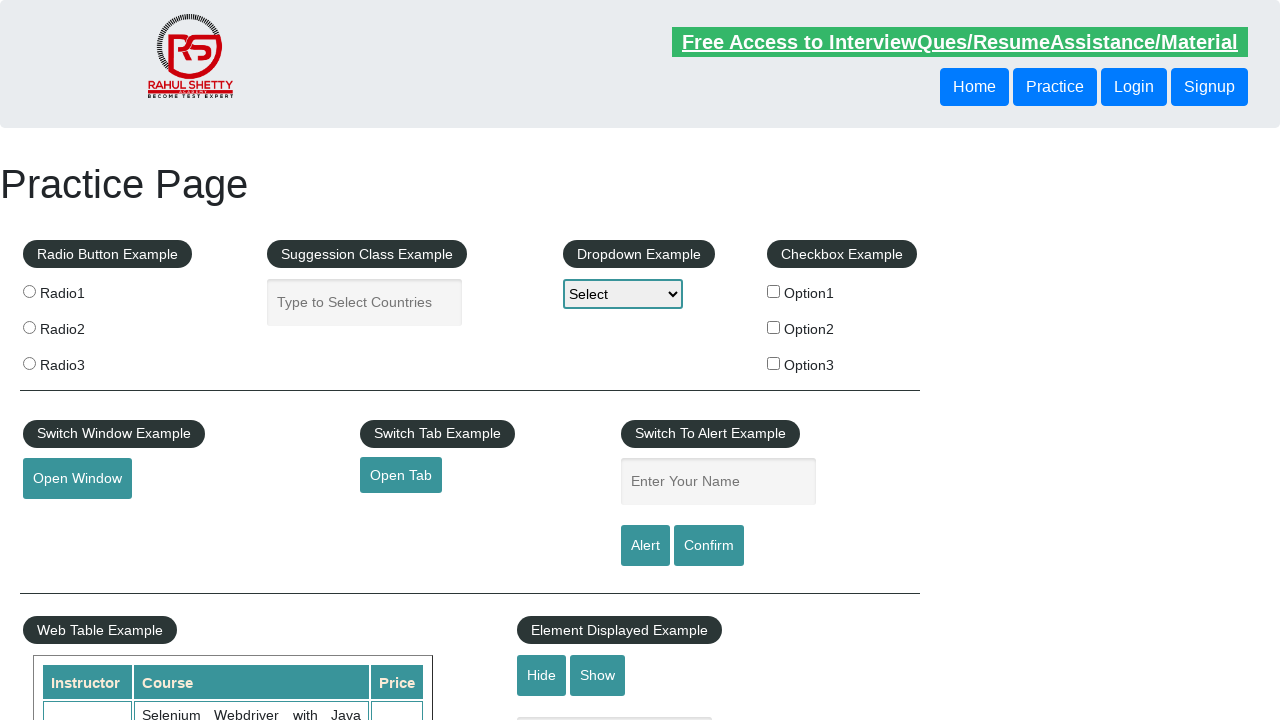

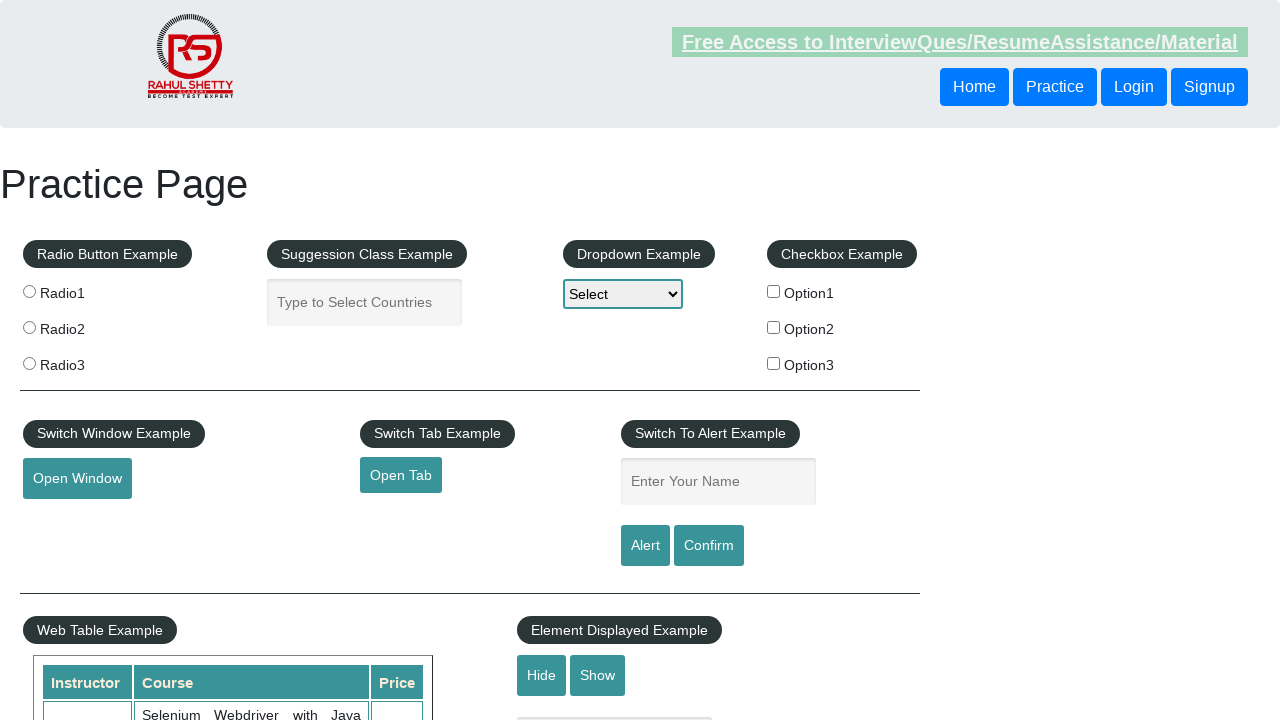